Tests dropdown selection functionality by reading two numbers from the page, calculating their sum, selecting that value from a dropdown menu, and submitting the form.

Starting URL: http://suninjuly.github.io/selects1.html

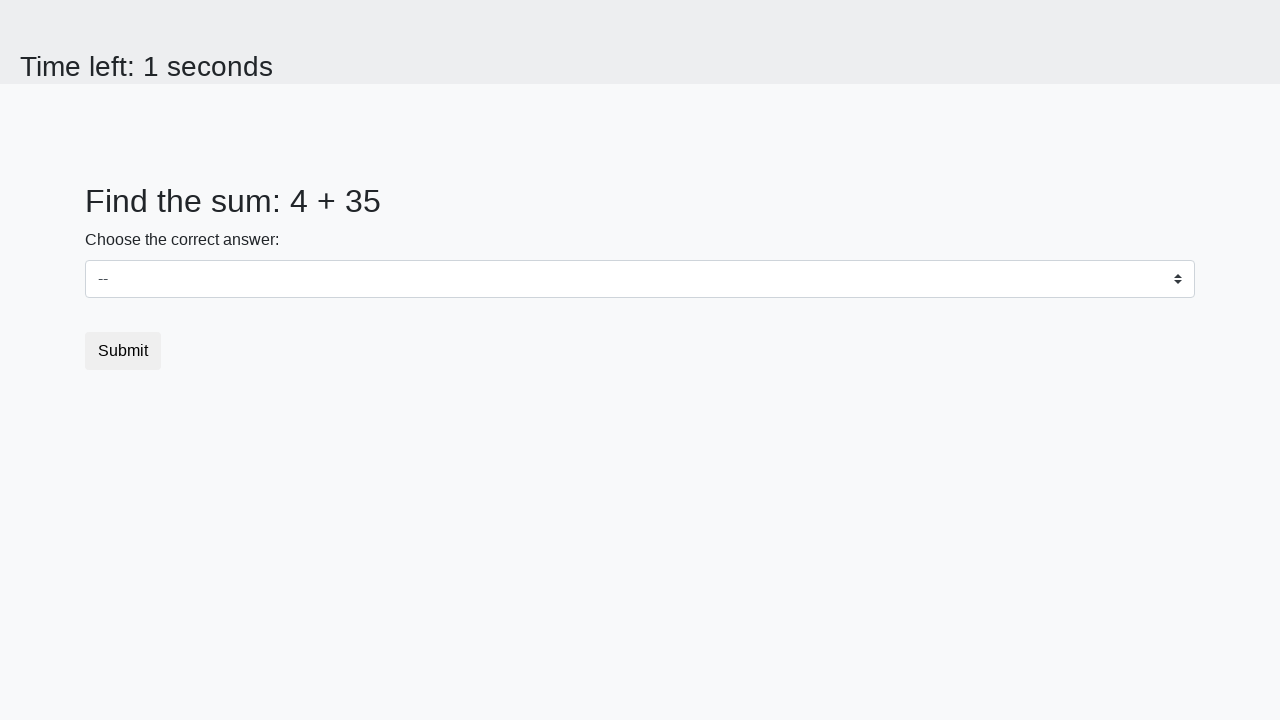

Retrieved first number from page element #num1
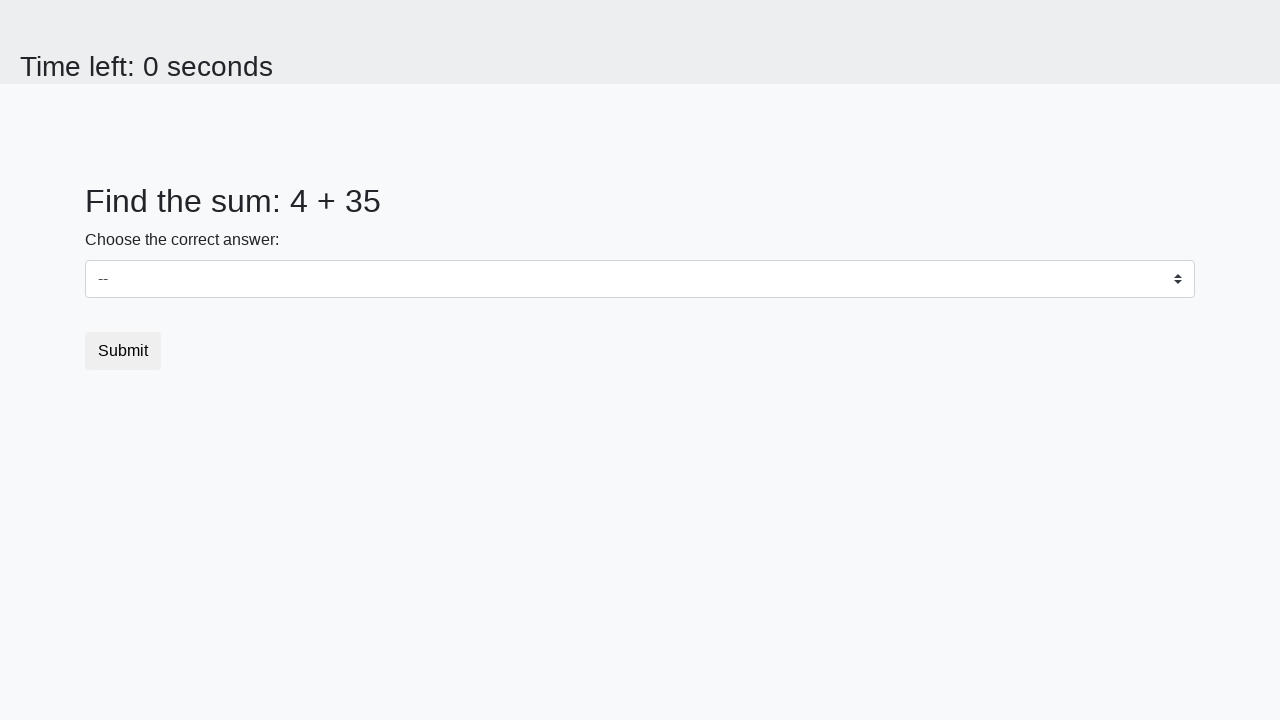

Retrieved second number from page element #num2
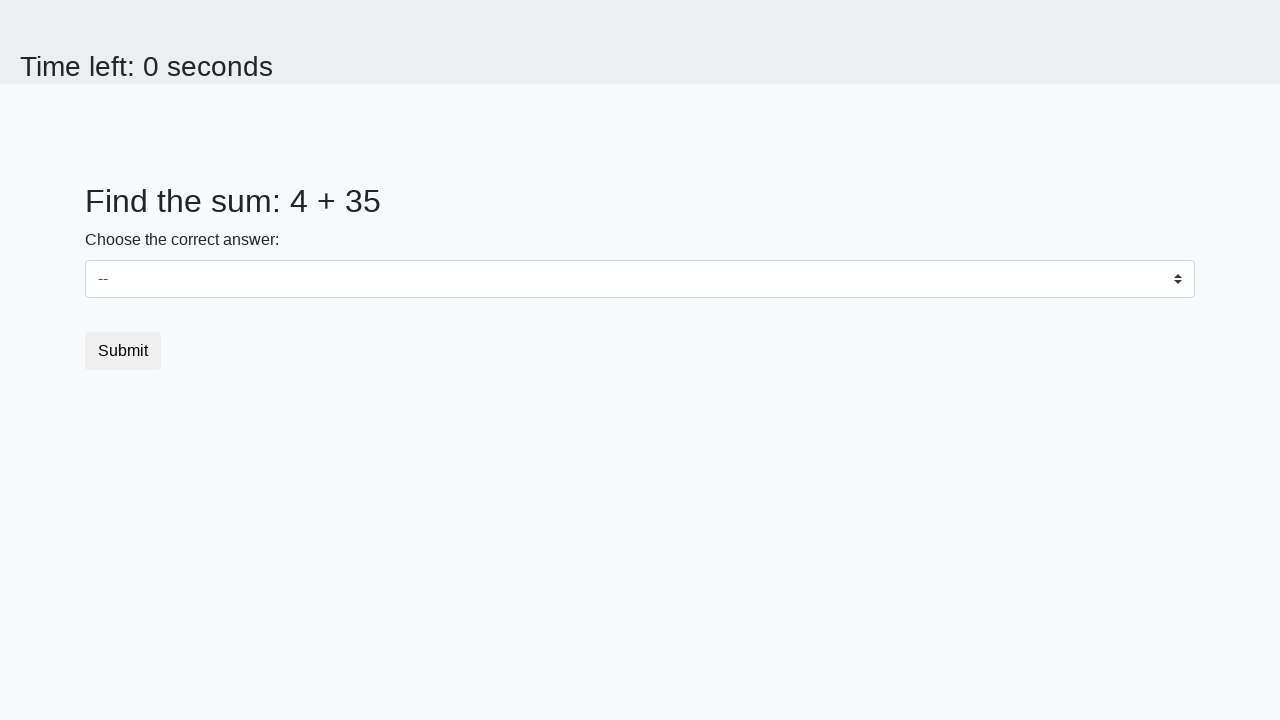

Calculated sum of 4 + 35 = 39
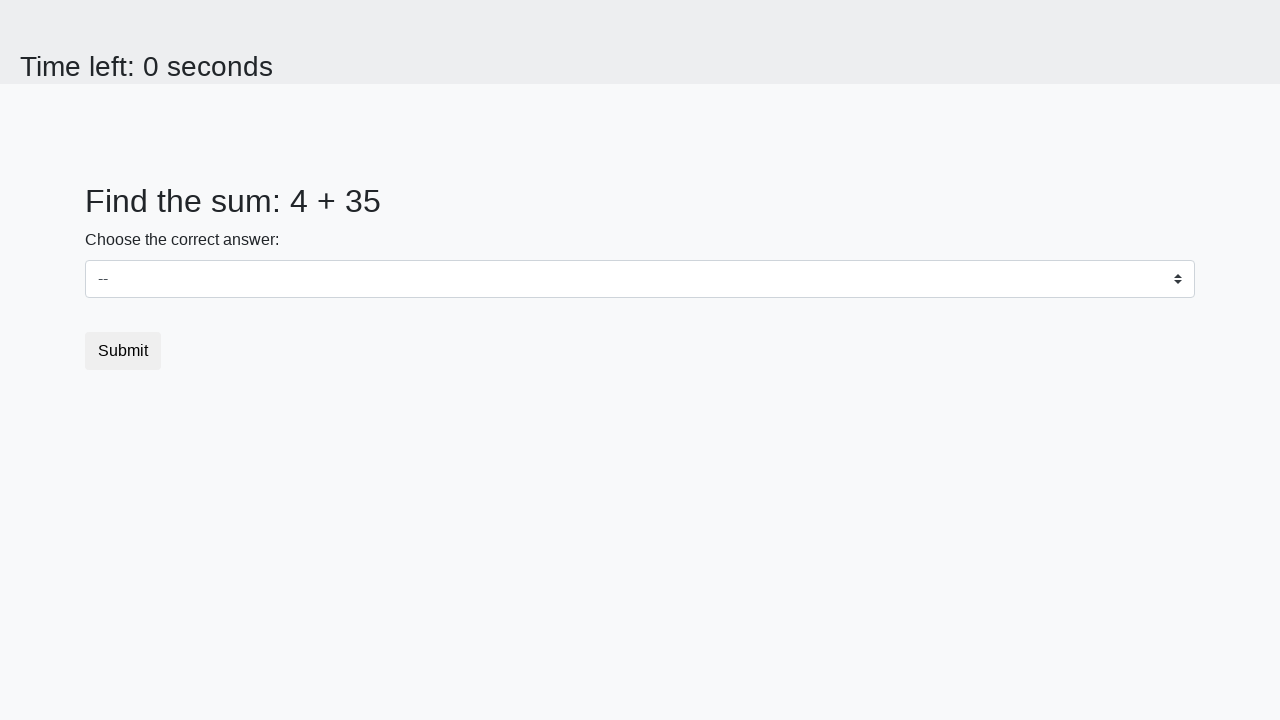

Selected value 39 from dropdown menu on #dropdown
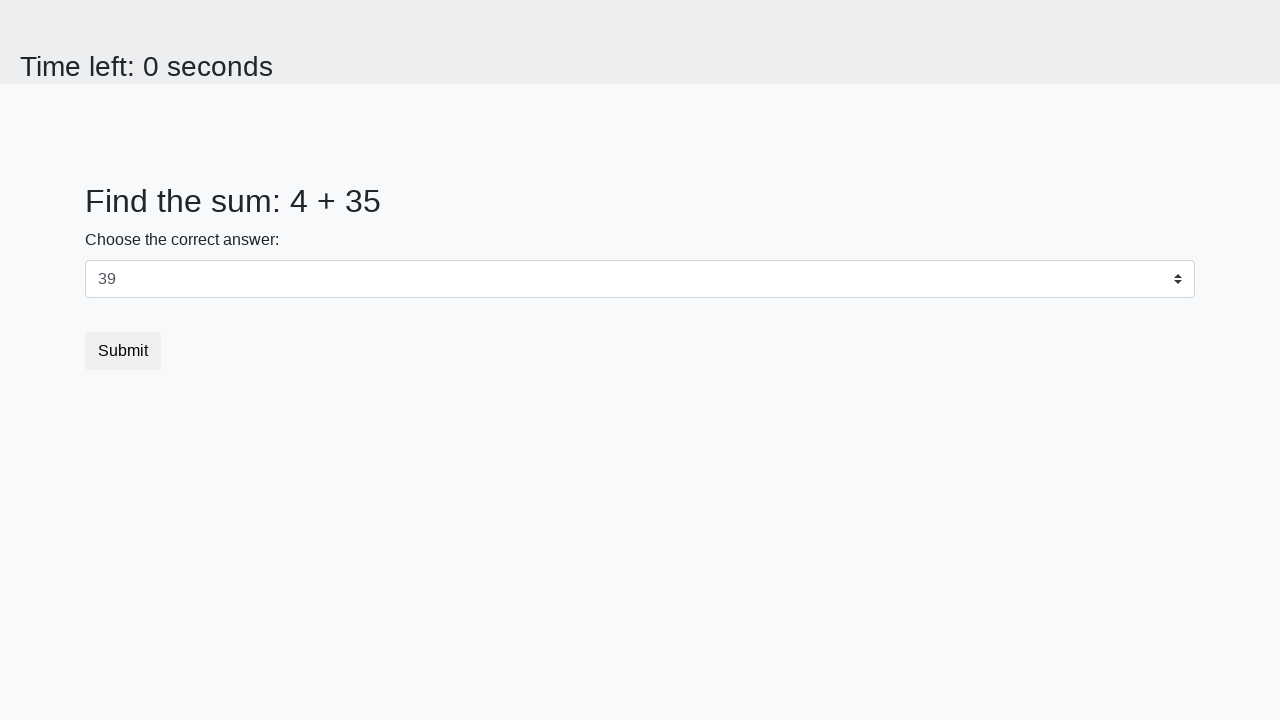

Clicked submit button to complete form at (123, 351) on button
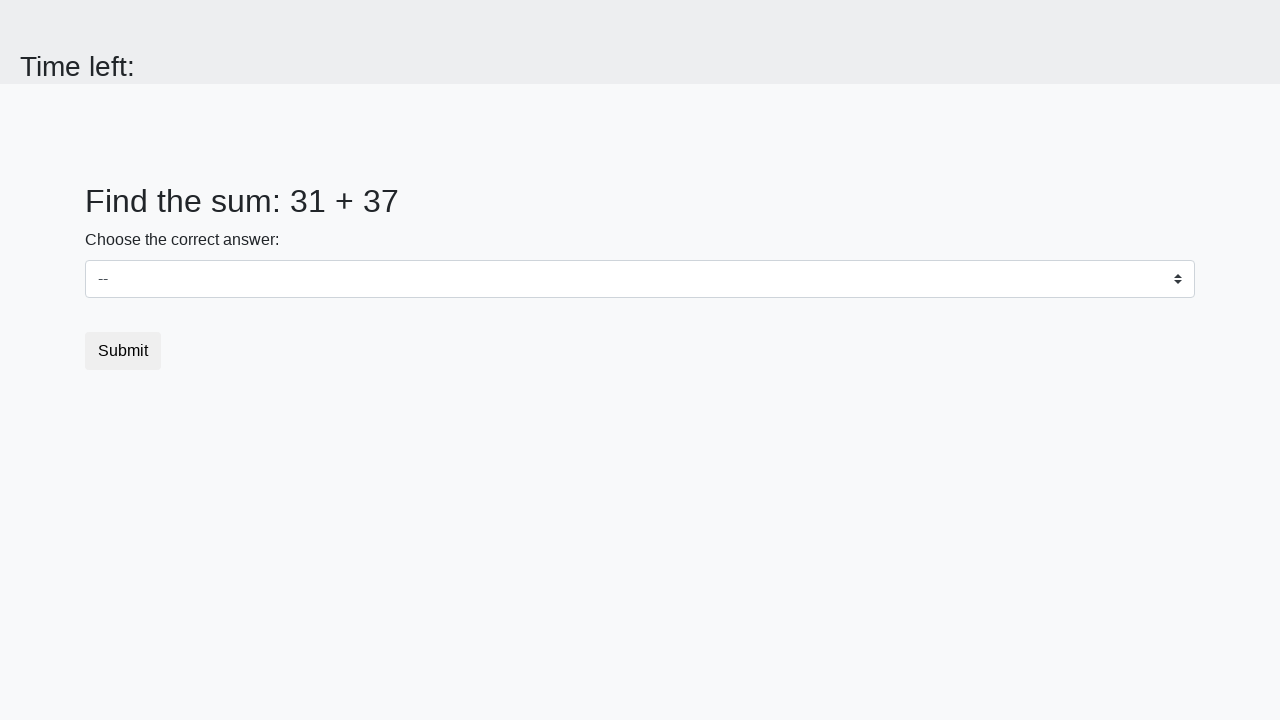

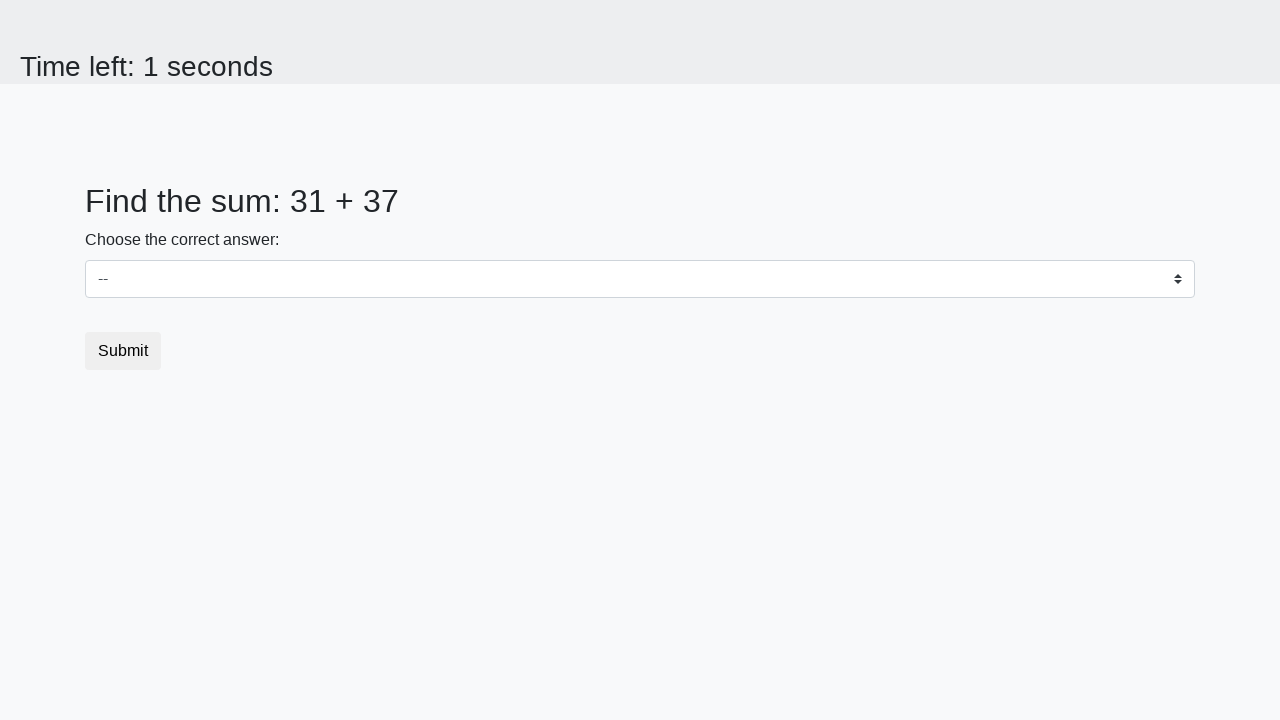